Demonstrates drag-and-drop mouse action by dragging element 'box A' (draggable) onto element 'box B' (droppable).

Starting URL: https://crossbrowsertesting.github.io/drag-and-drop

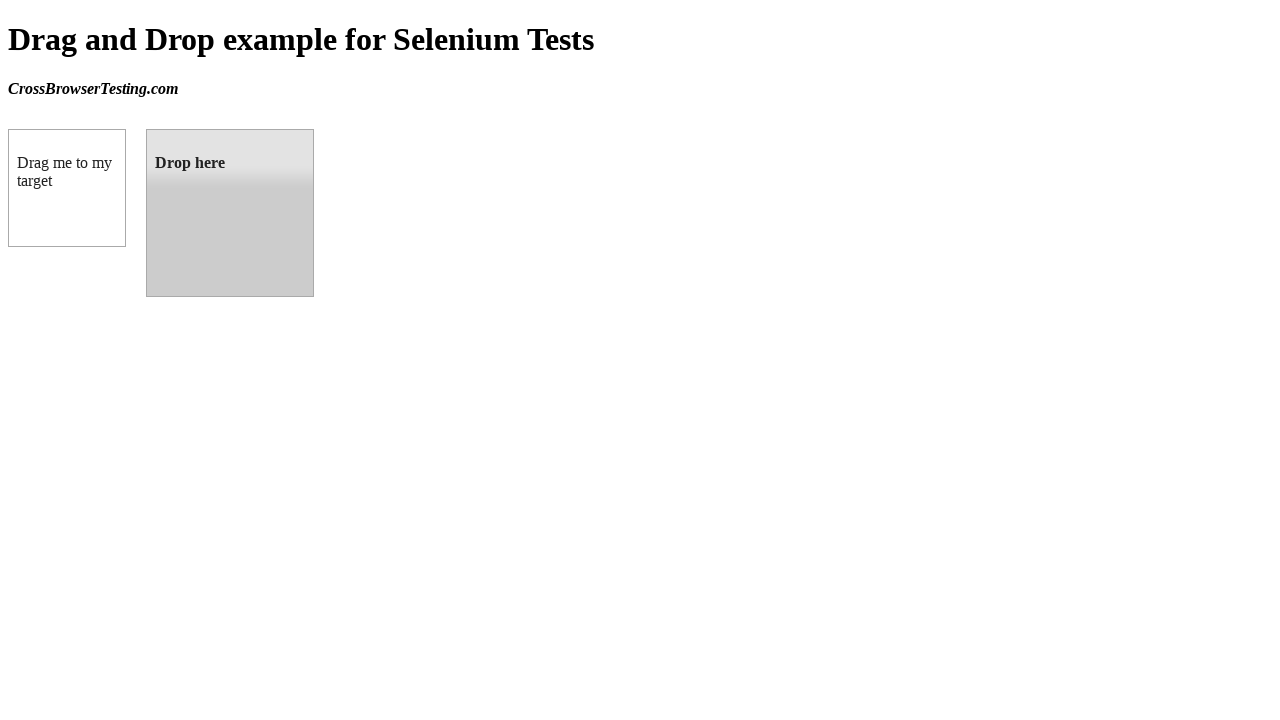

Navigated to drag-and-drop test page
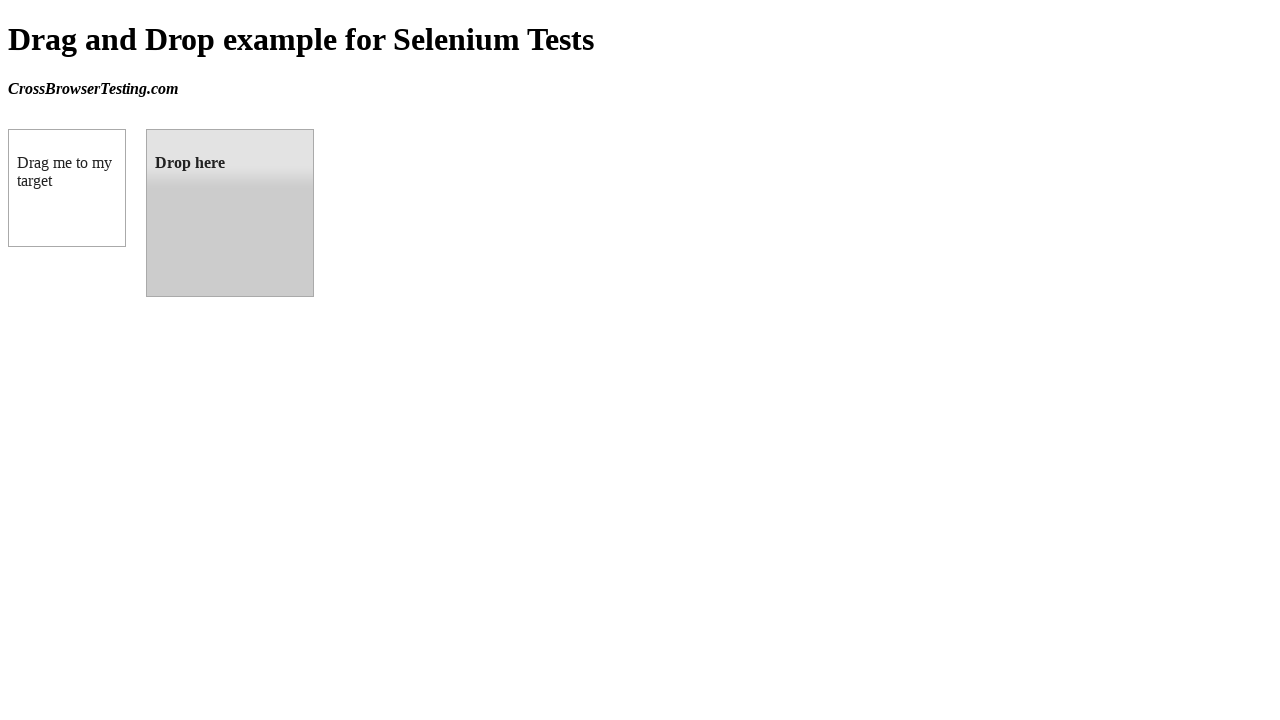

Located source element 'box A' (draggable)
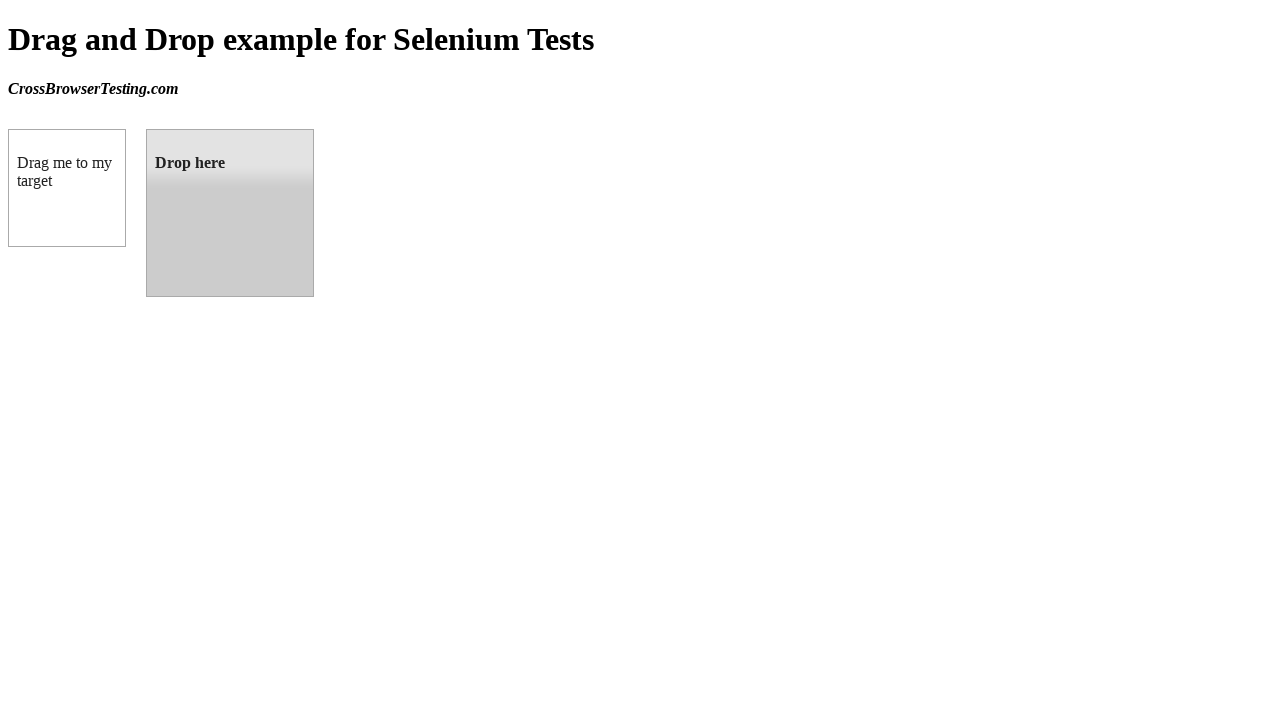

Located target element 'box B' (droppable)
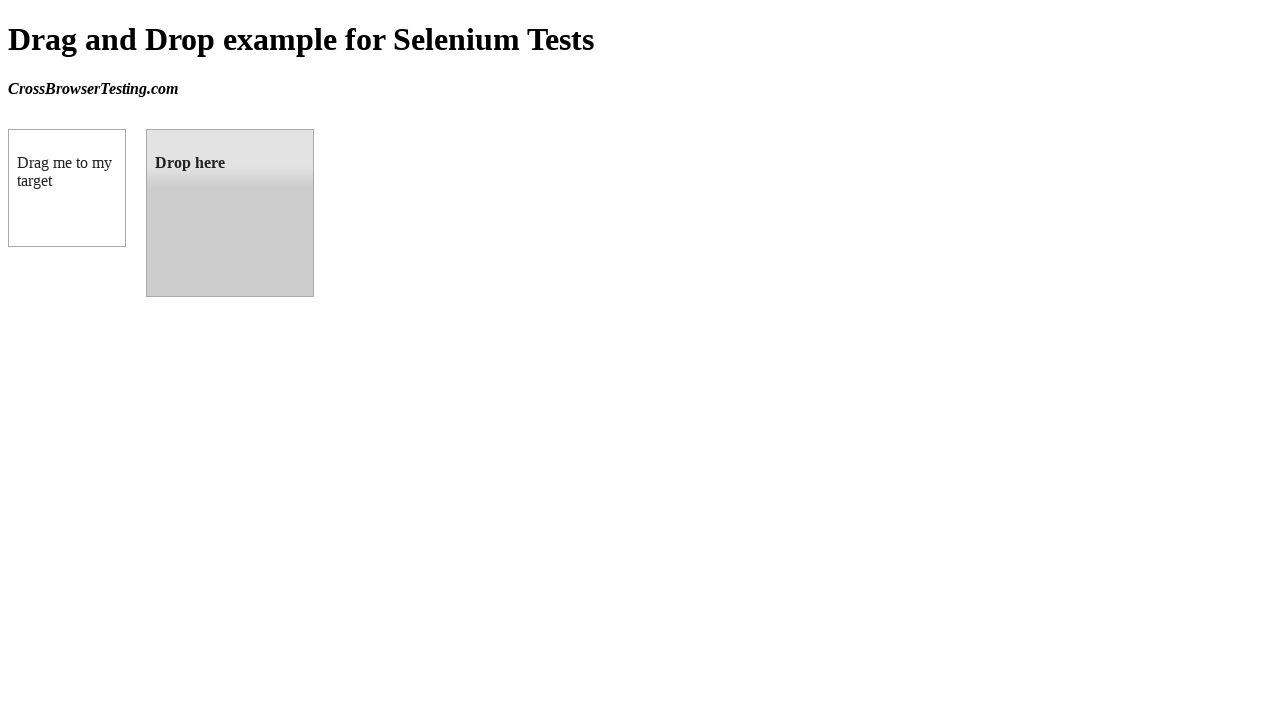

Dragged box A onto box B successfully at (230, 213)
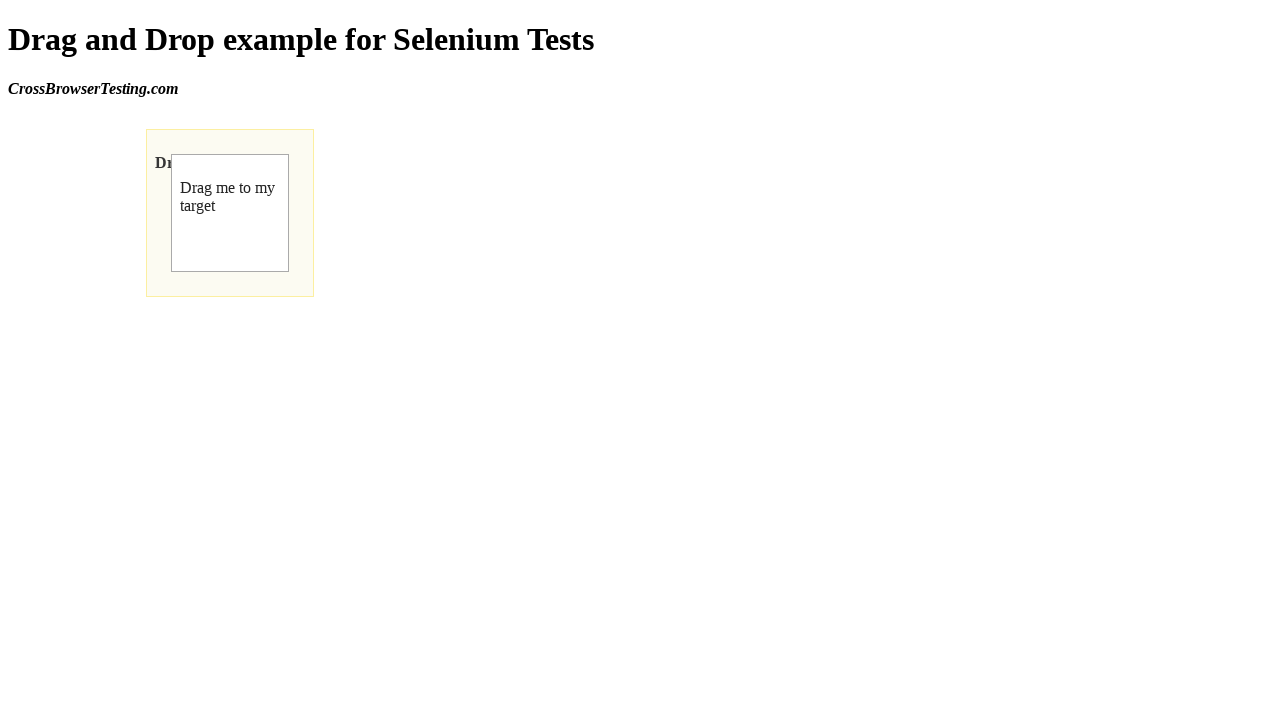

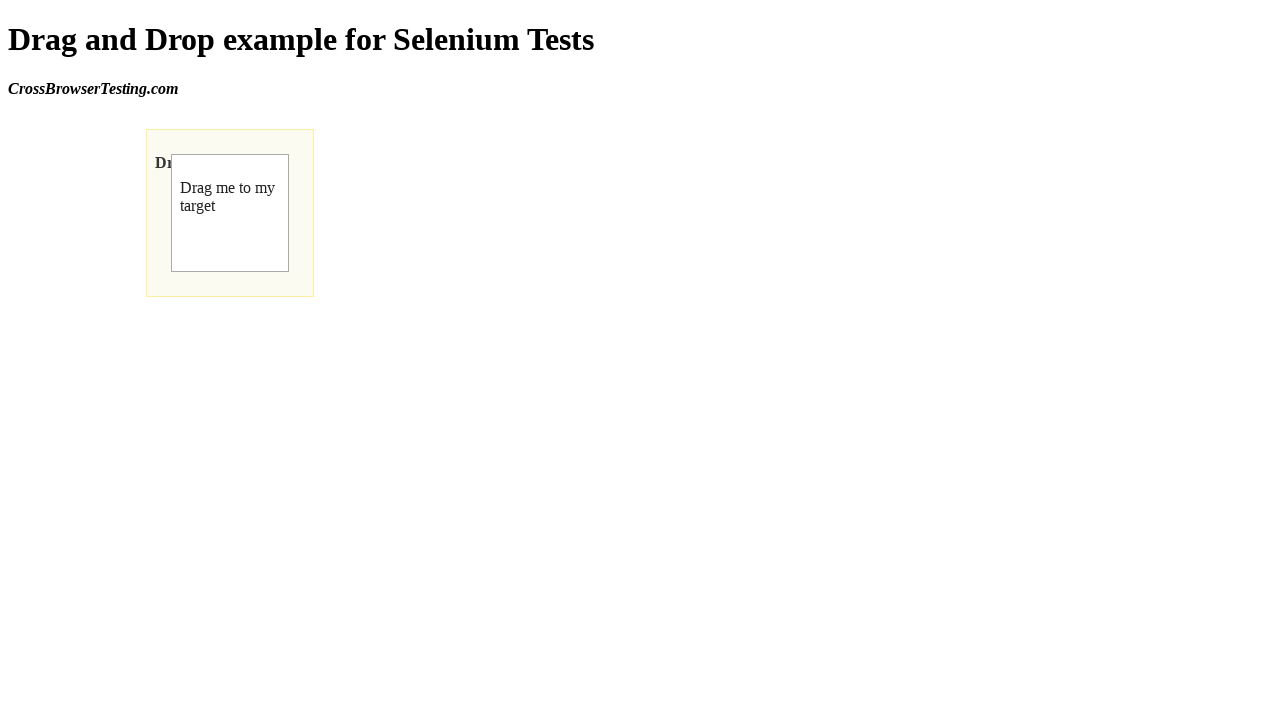